Tests switching between All, Active, and Completed filters

Starting URL: https://demo.playwright.dev/todomvc

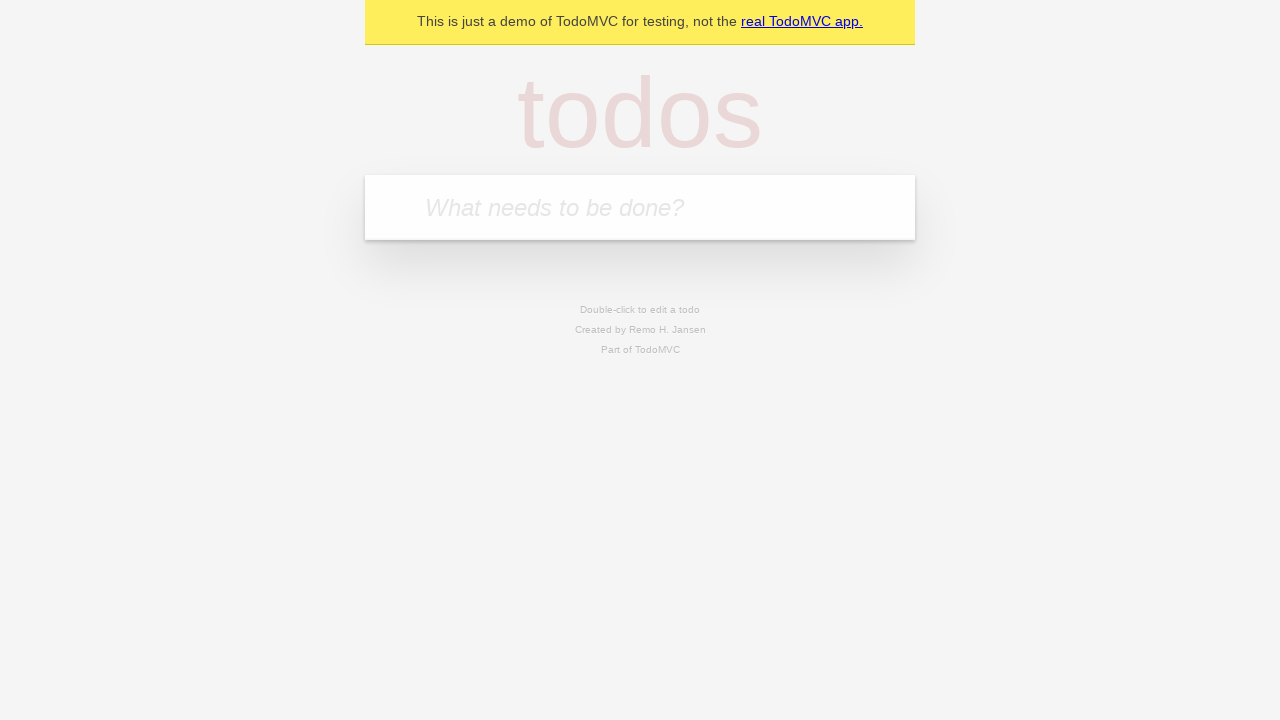

Filled todo input with 'buy some cheese' on internal:attr=[placeholder="What needs to be done?"i]
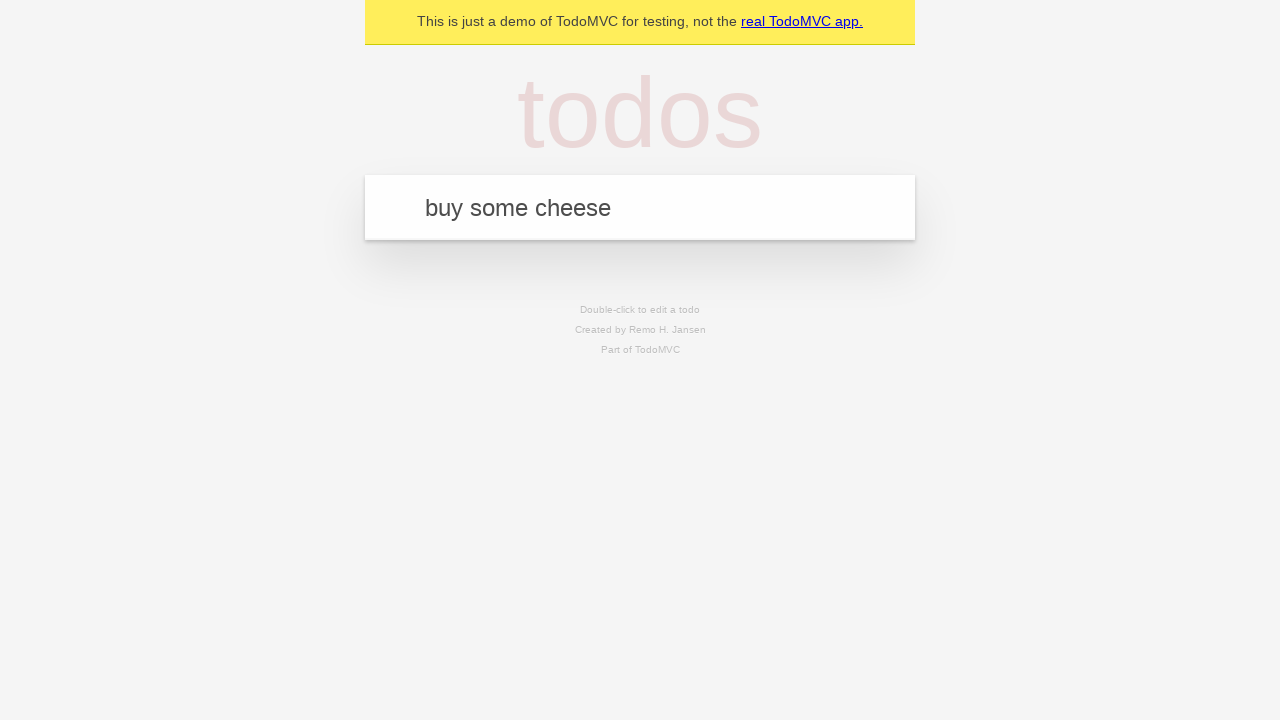

Pressed Enter to create todo 'buy some cheese' on internal:attr=[placeholder="What needs to be done?"i]
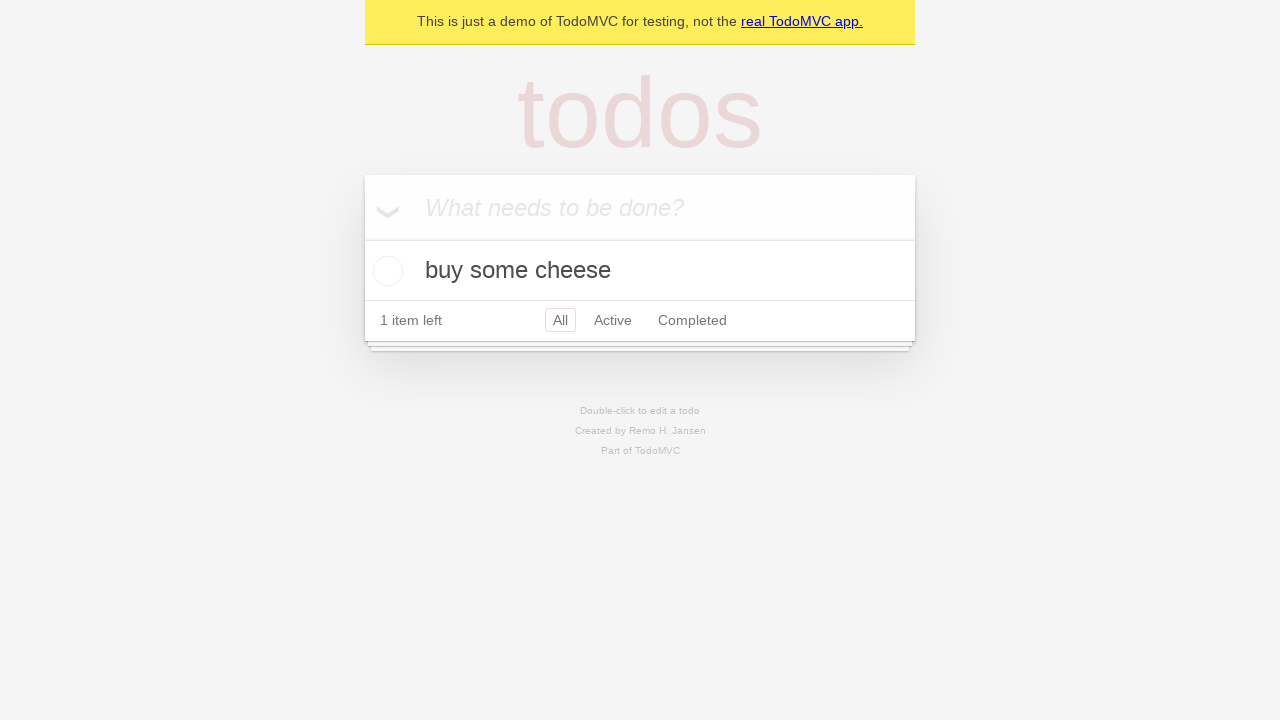

Filled todo input with 'feed the cat' on internal:attr=[placeholder="What needs to be done?"i]
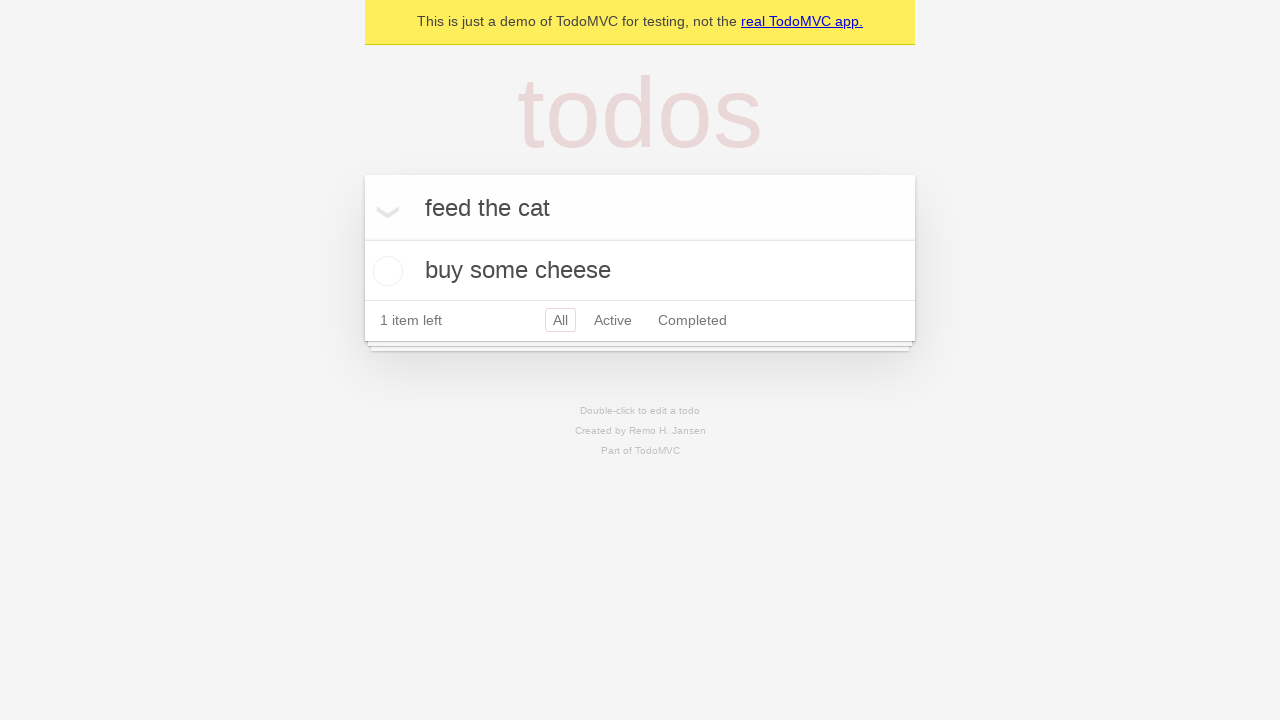

Pressed Enter to create todo 'feed the cat' on internal:attr=[placeholder="What needs to be done?"i]
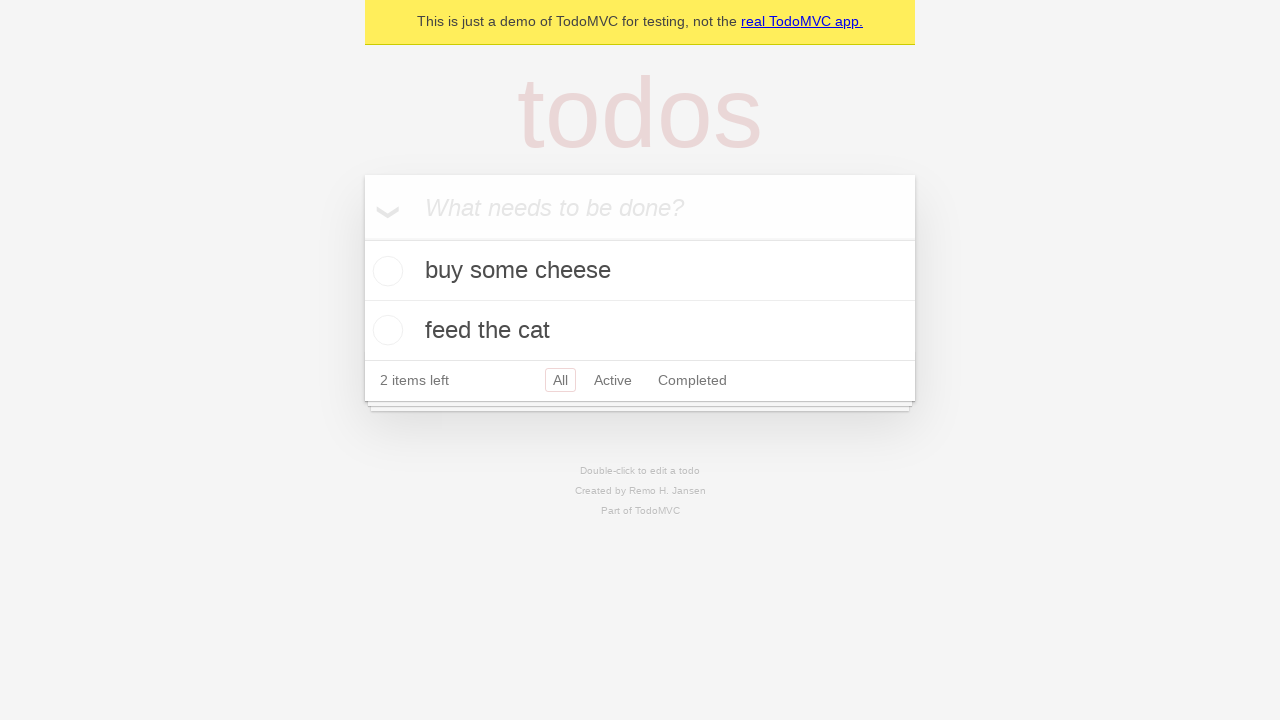

Filled todo input with 'book a doctors appointment' on internal:attr=[placeholder="What needs to be done?"i]
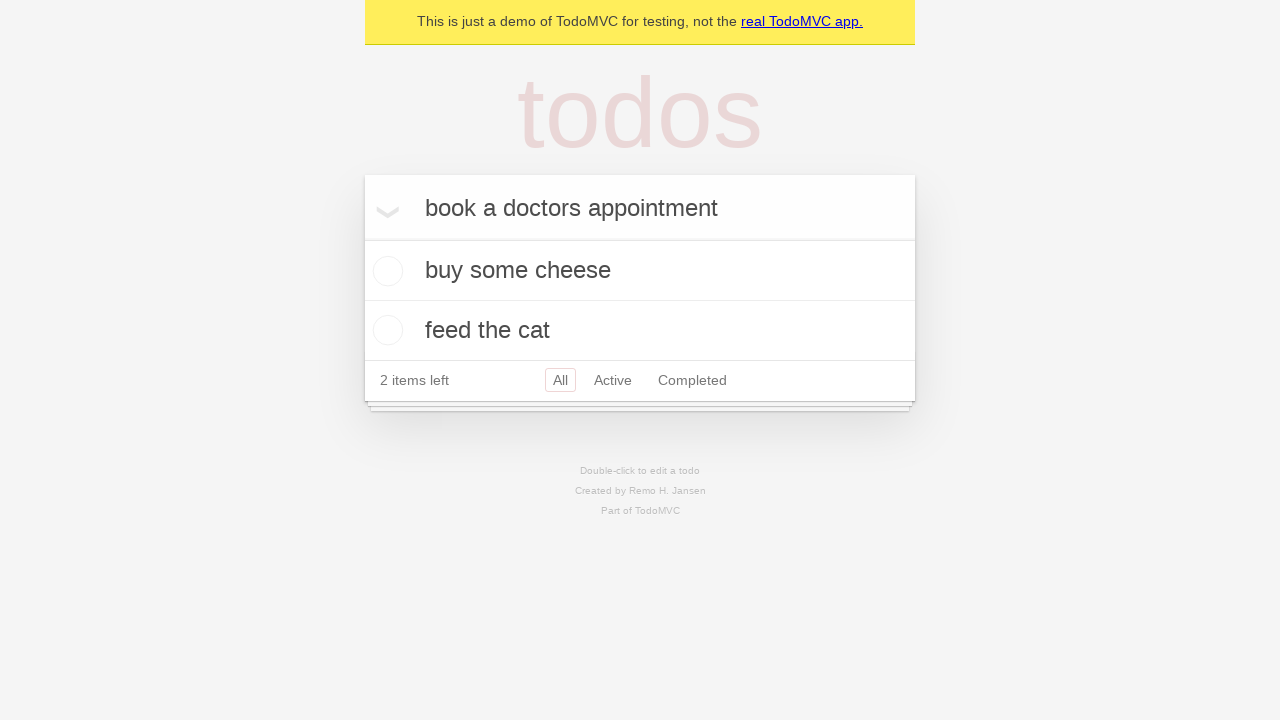

Pressed Enter to create todo 'book a doctors appointment' on internal:attr=[placeholder="What needs to be done?"i]
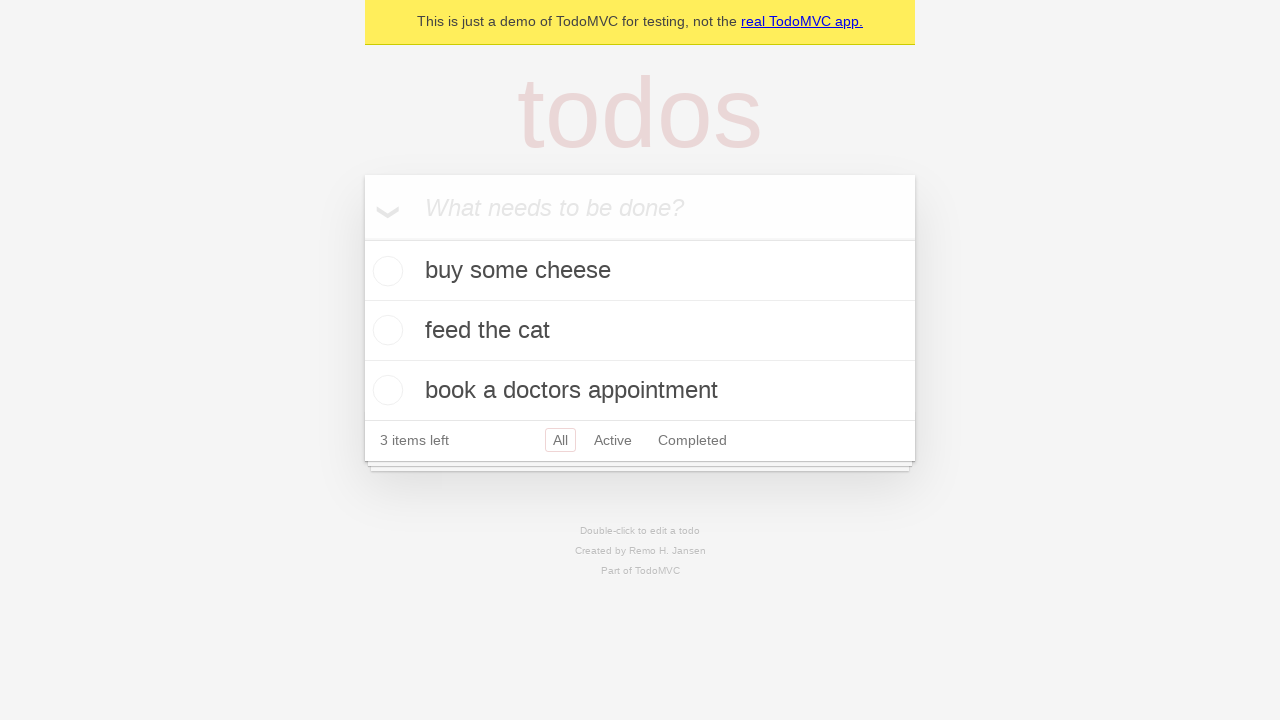

Waited for todos to persist in localStorage
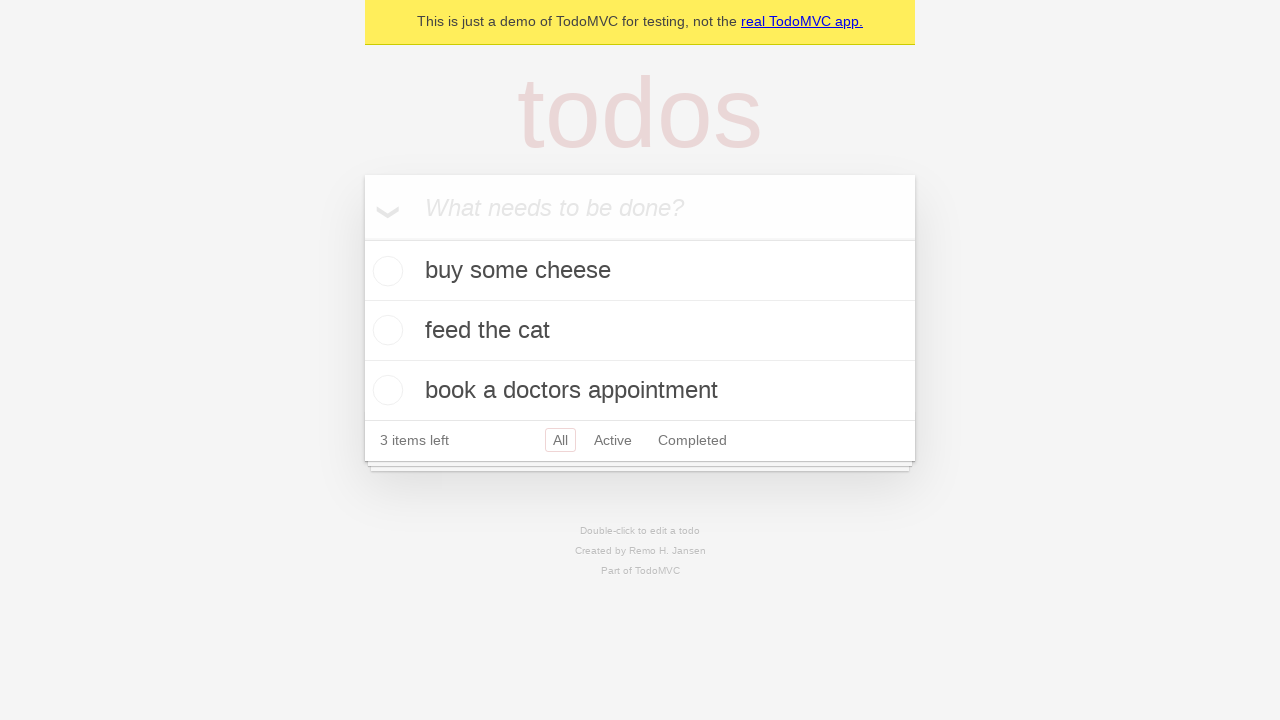

Marked second todo item as complete at (385, 330) on internal:testid=[data-testid="todo-item"s] >> nth=1 >> internal:role=checkbox
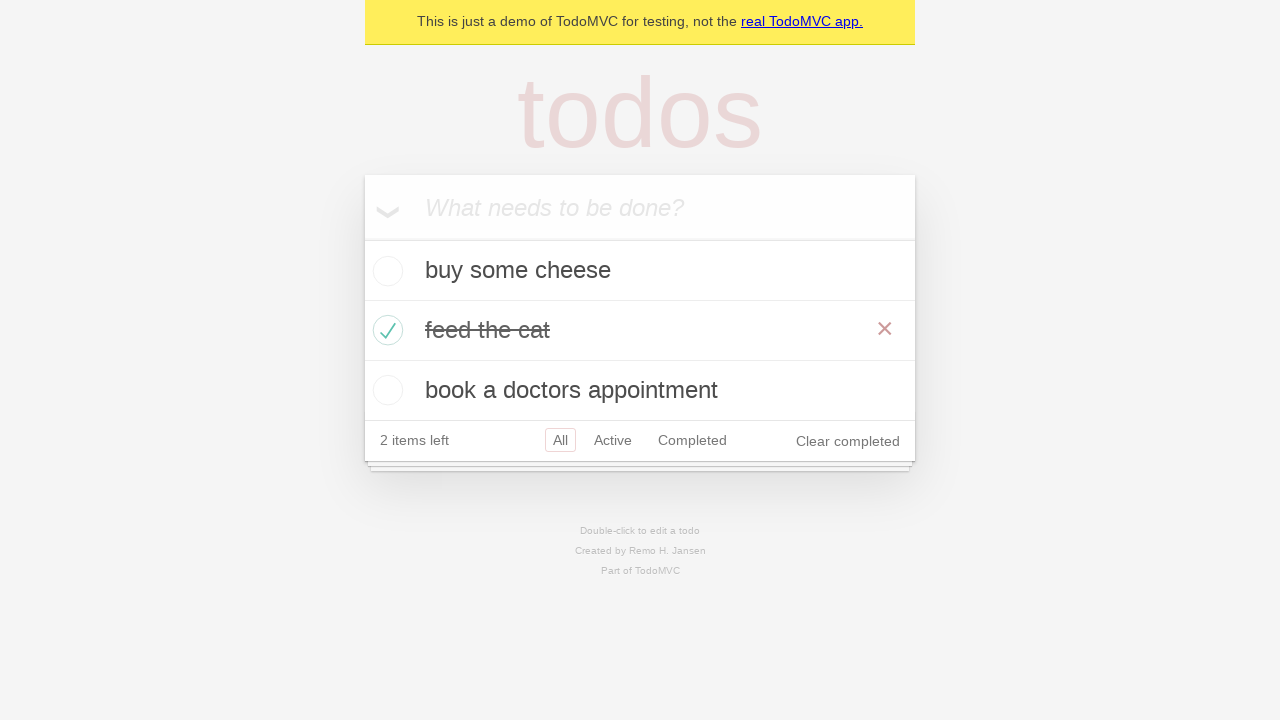

Clicked Active filter to show only active todos at (613, 440) on internal:role=link[name="Active"i]
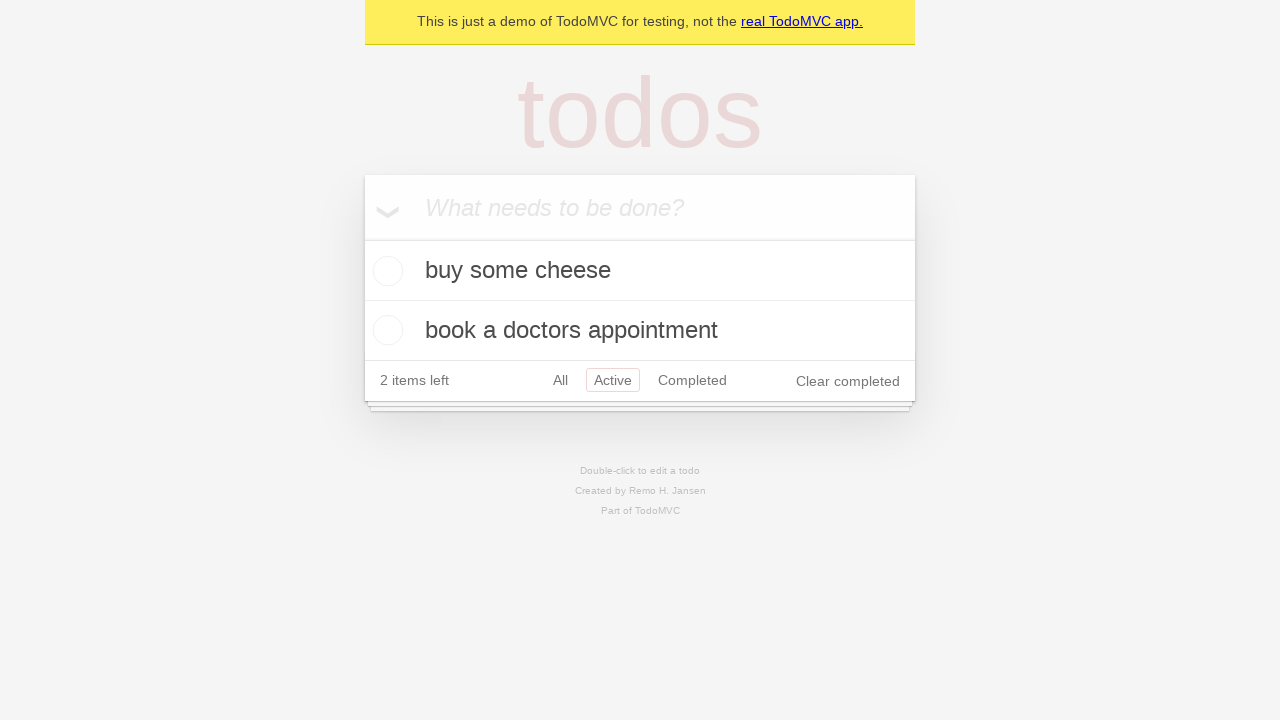

Clicked Completed filter to show only completed todos at (692, 380) on internal:role=link[name="Completed"i]
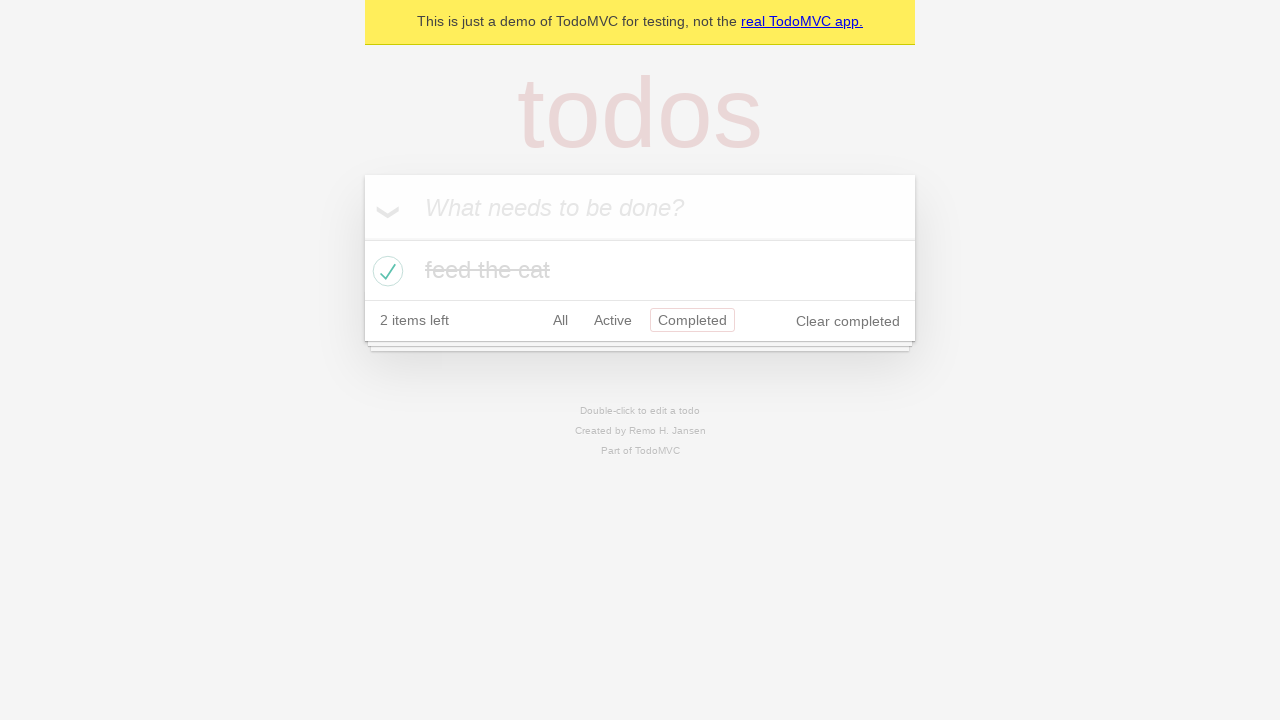

Clicked All filter to show all todos at (560, 320) on internal:role=link[name="All"i]
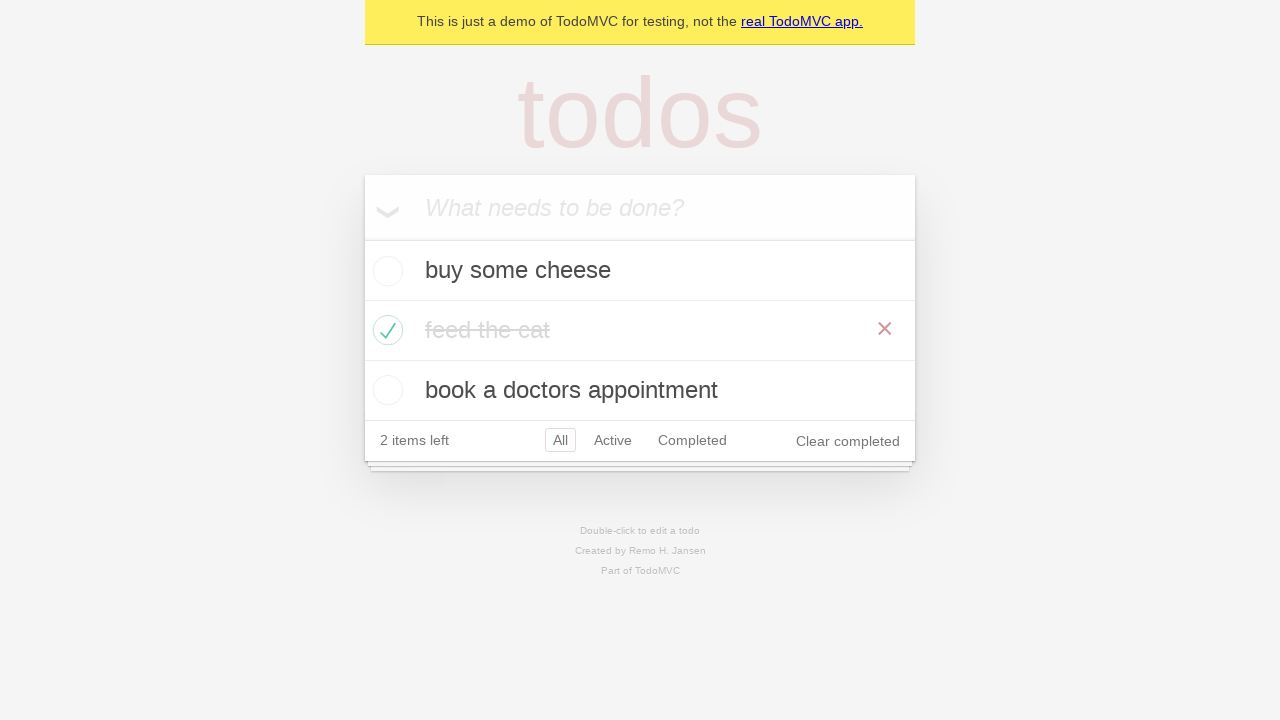

Verified that all 3 todo items are displayed
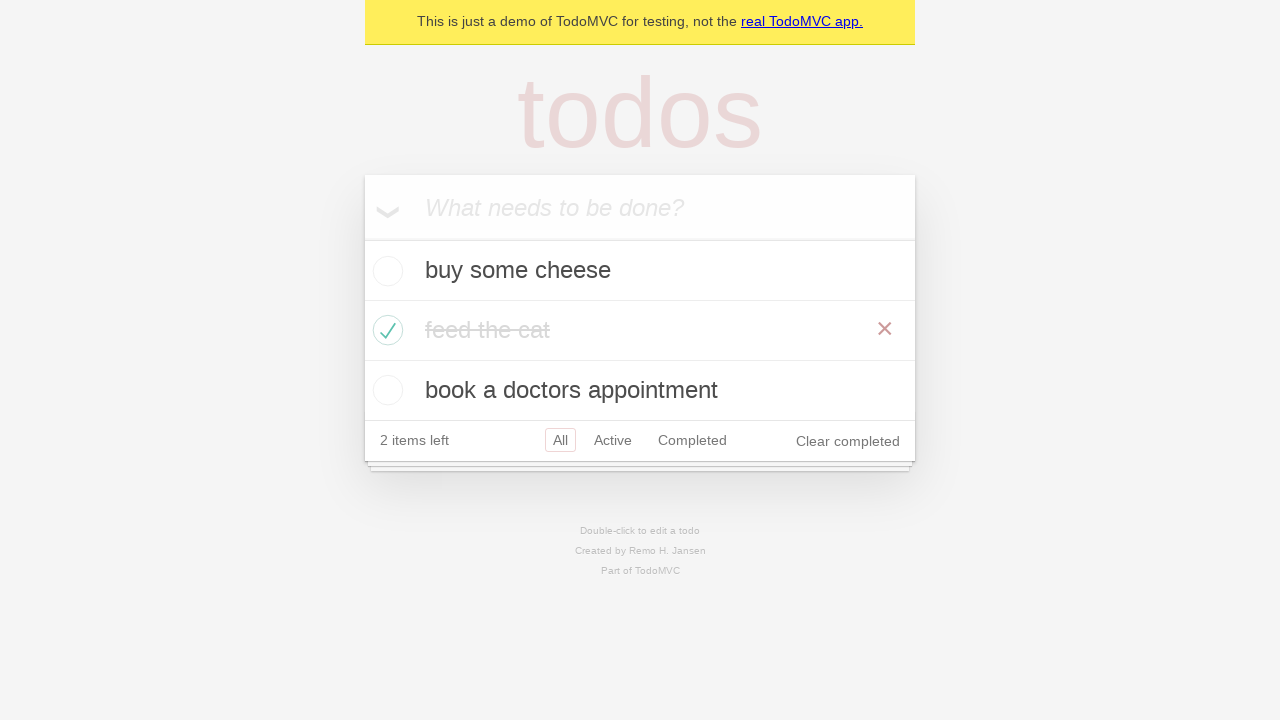

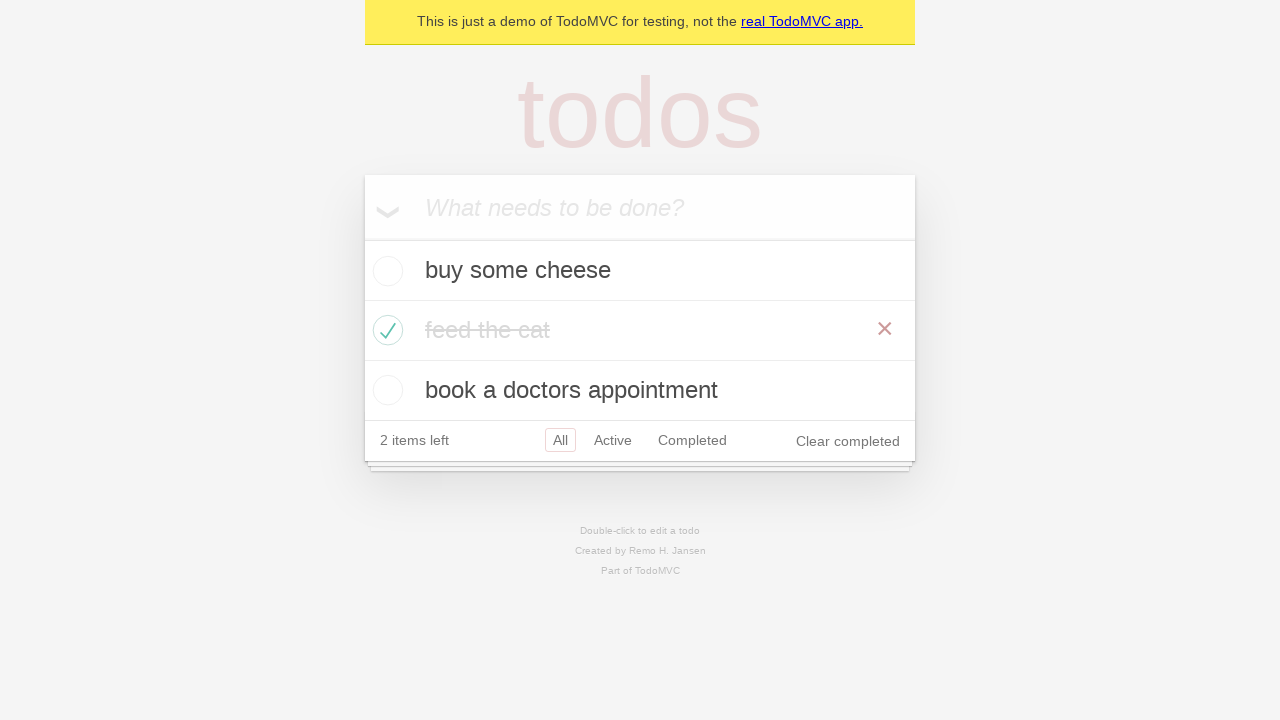